Tests the contact form by filling out name, email, phone, and message fields, then submitting and verifying the success message appears.

Starting URL: https://practice.sdetunicorns.com/contact

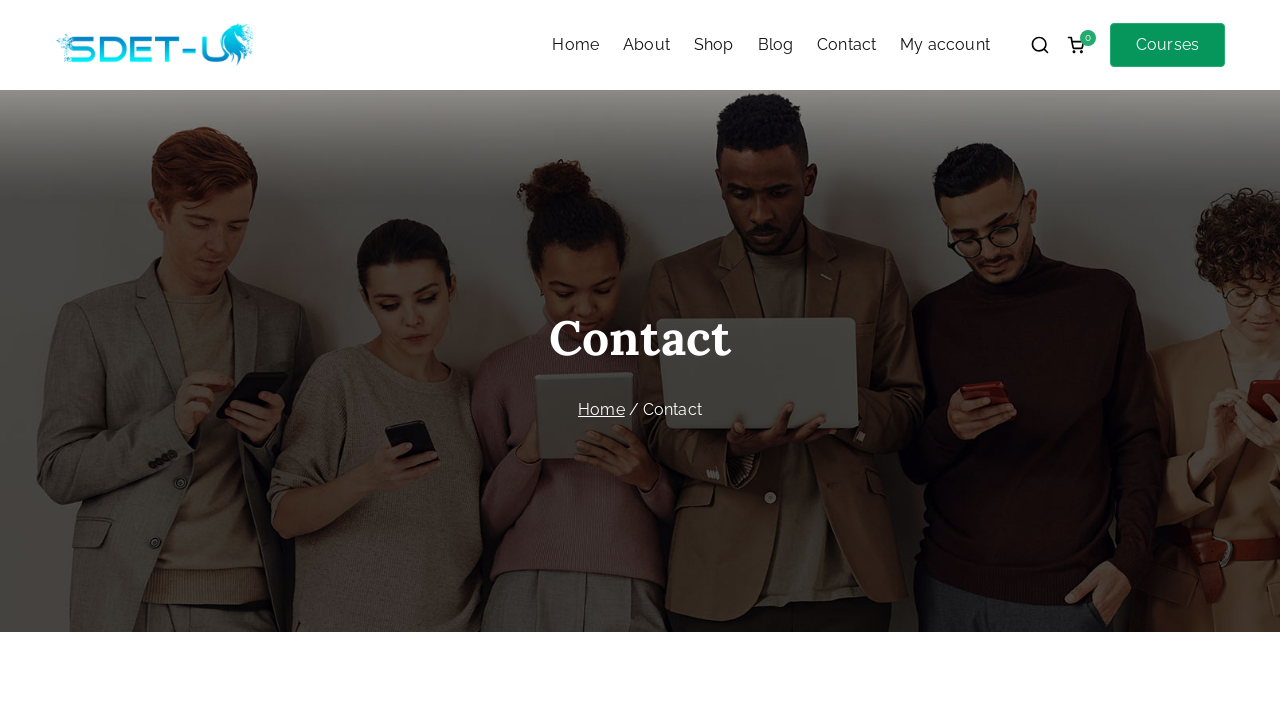

Filled name field with 'Test Name_2' on .contact-name input
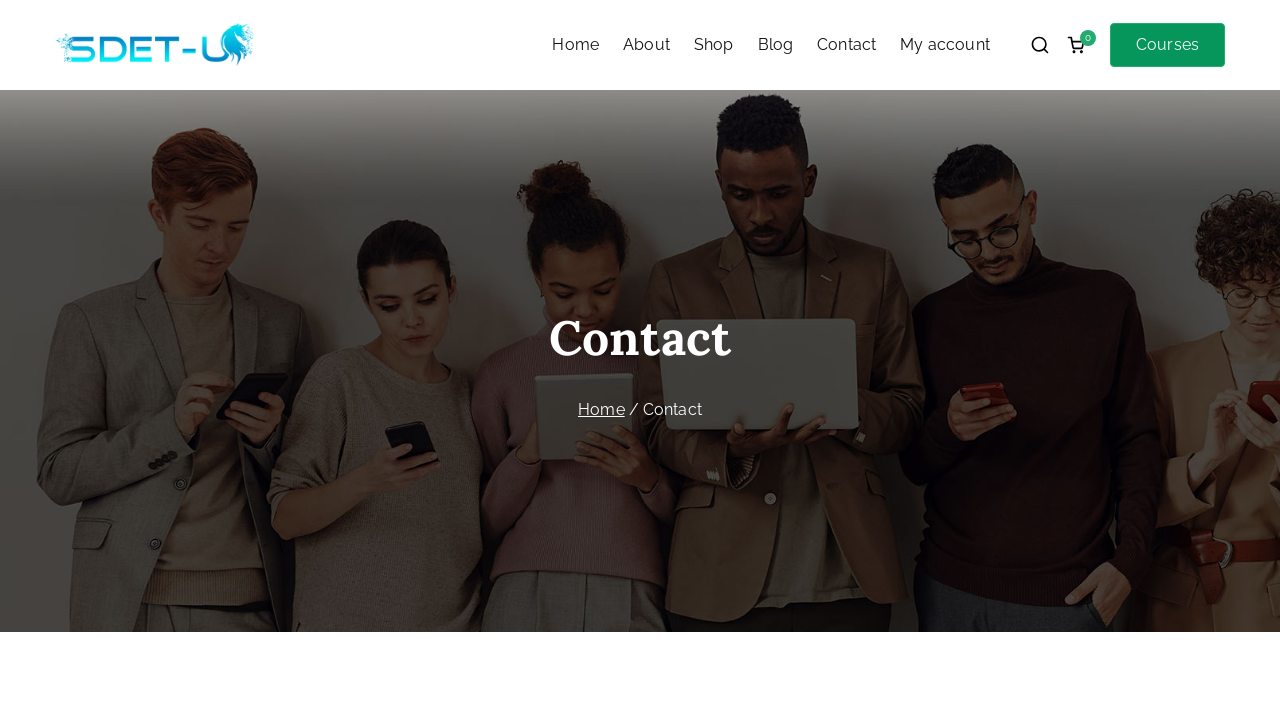

Filled email field with 'test_deb@mail.com' on .contact-email input
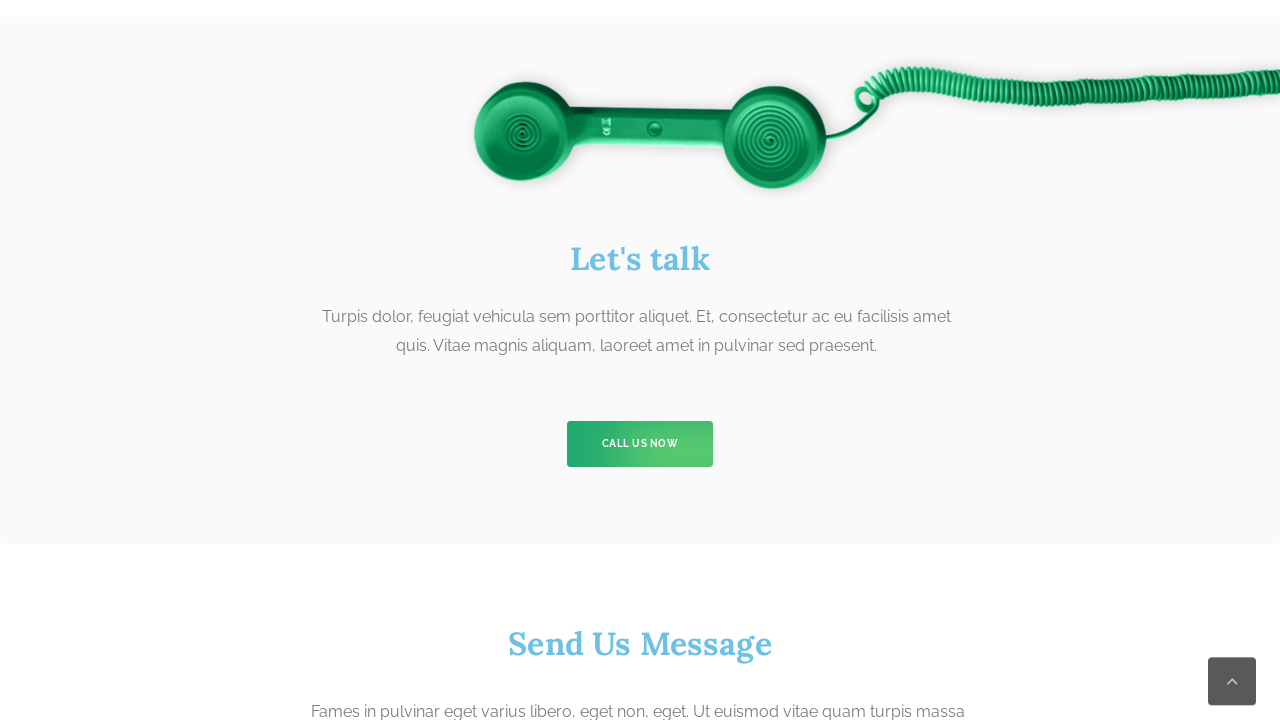

Filled phone field with '134567864' on .contact-phone input
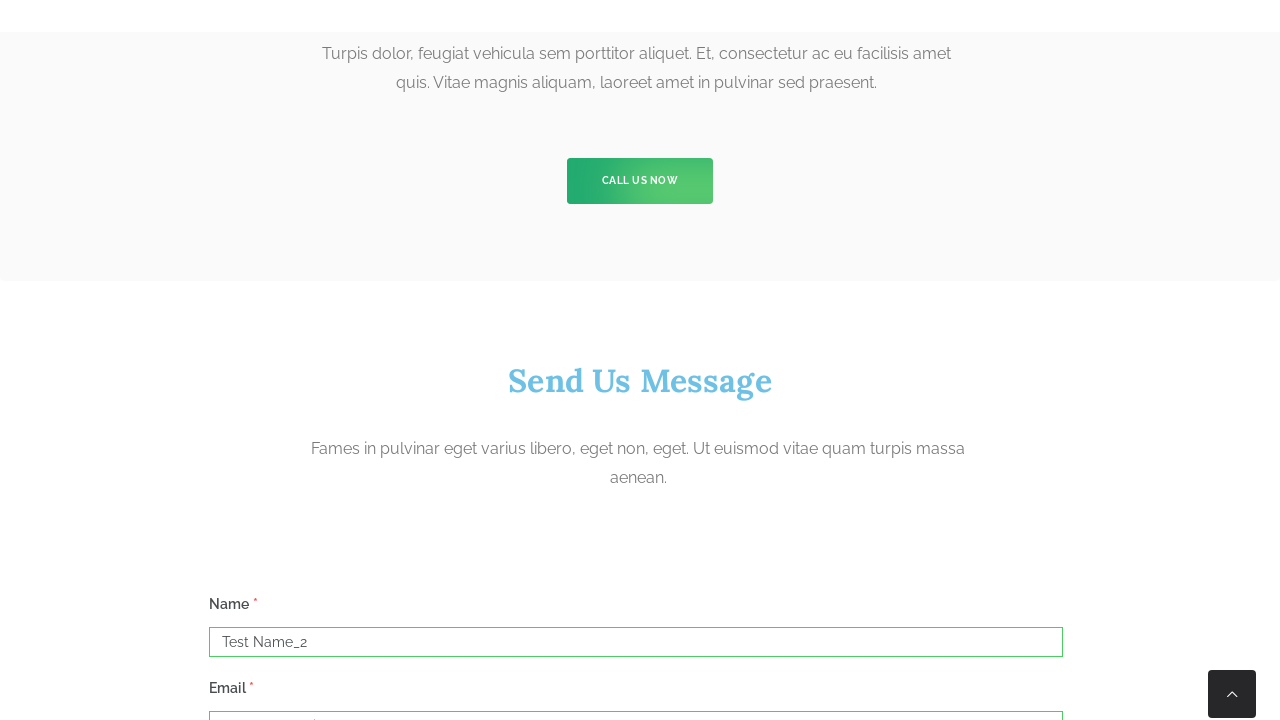

Filled message field with test message on .contact-message textarea
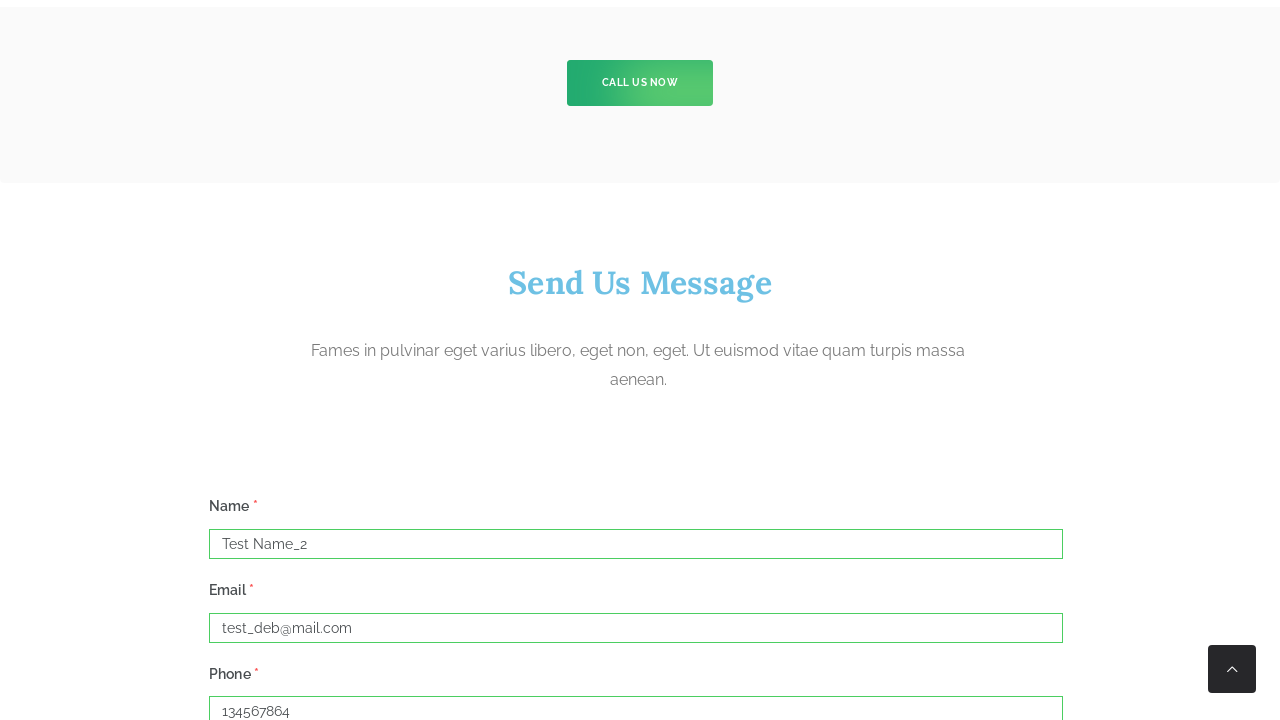

Clicked submit button to send contact form at (252, 361) on button[type=submit]
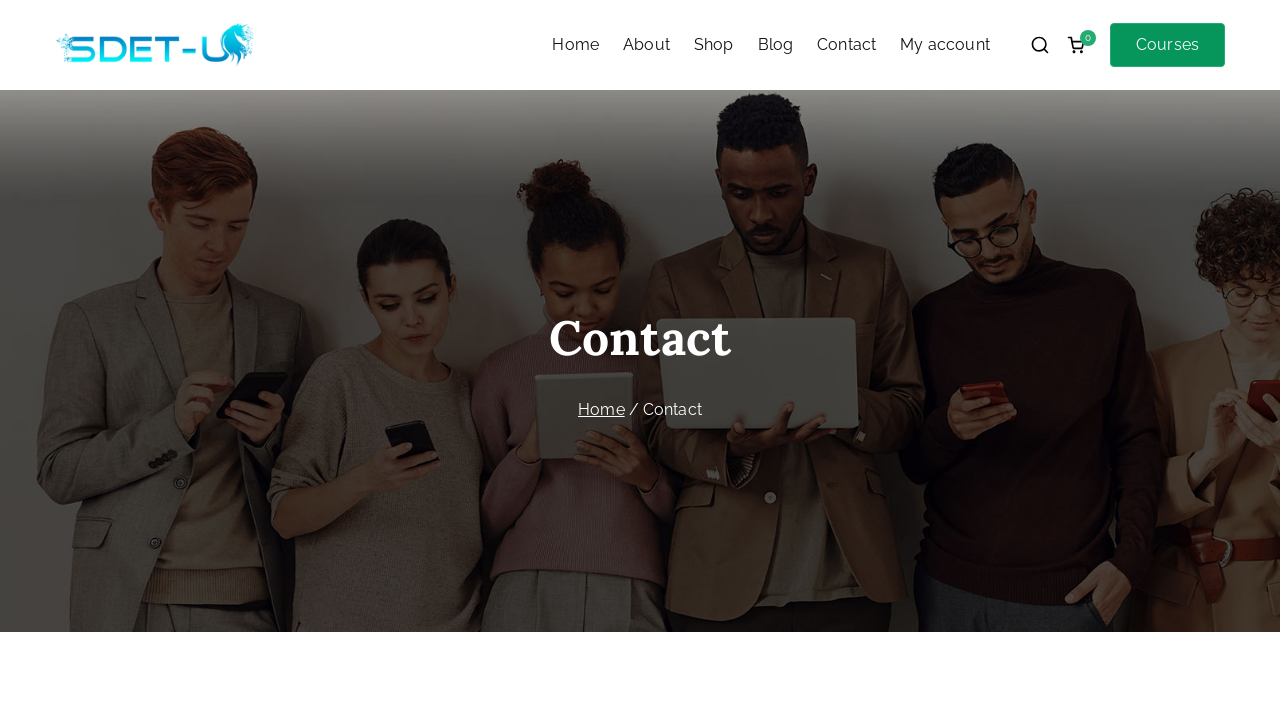

Success alert message appeared
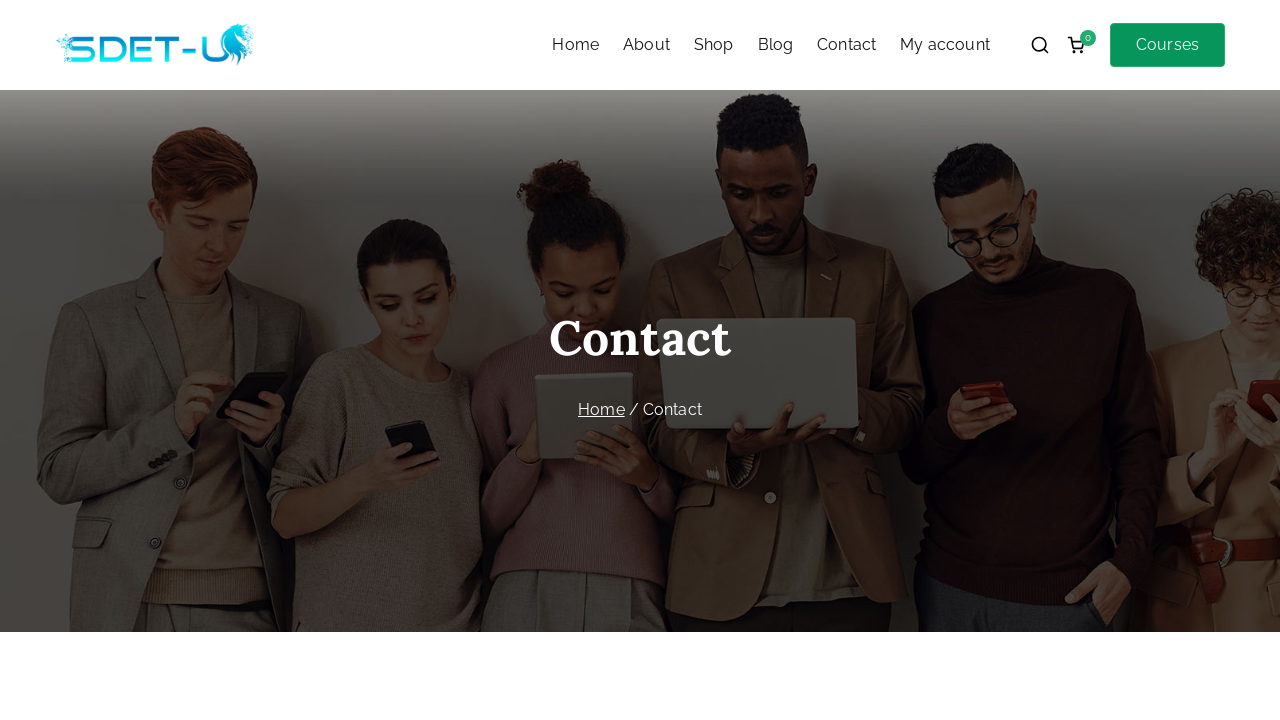

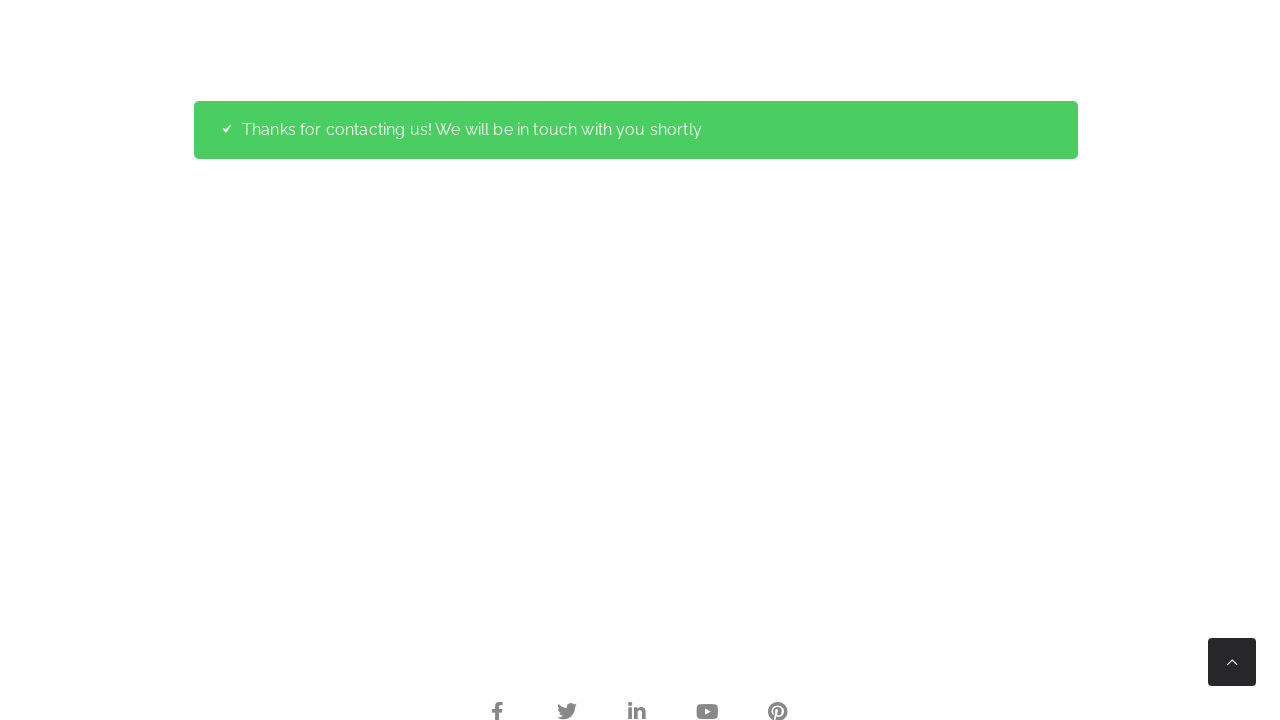